Tests checkbox functionality by clicking a checkbox to select it, then clicking again to deselect it, and counts the total number of checkboxes on the page

Starting URL: https://rahulshettyacademy.com/AutomationPractice/

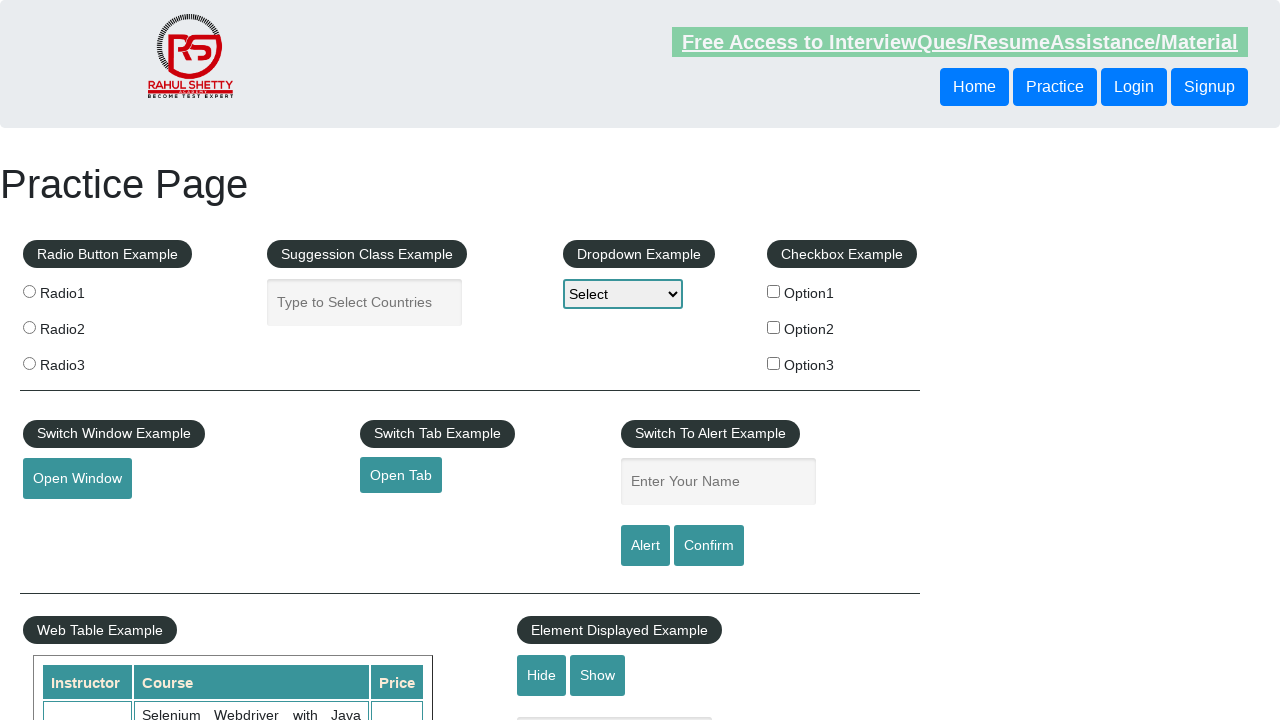

Clicked checkbox #checkBoxOption1 to select it at (774, 291) on #checkBoxOption1
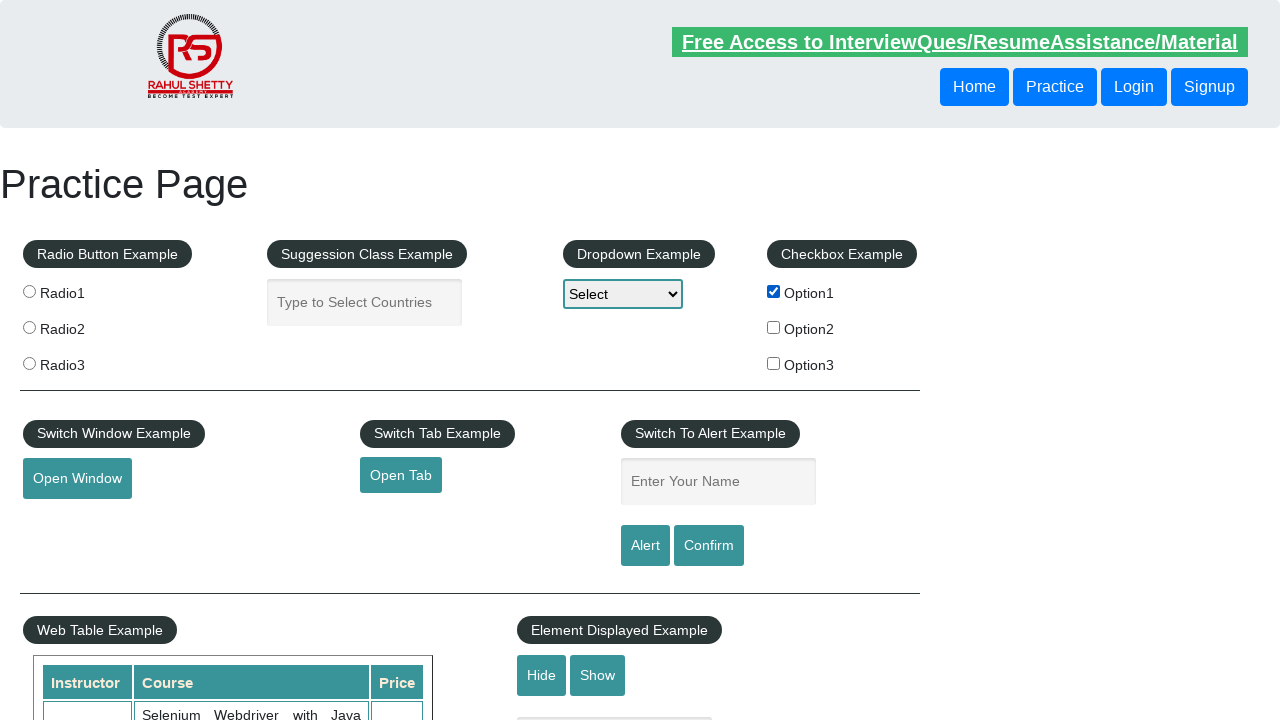

Verified checkbox is selected: True
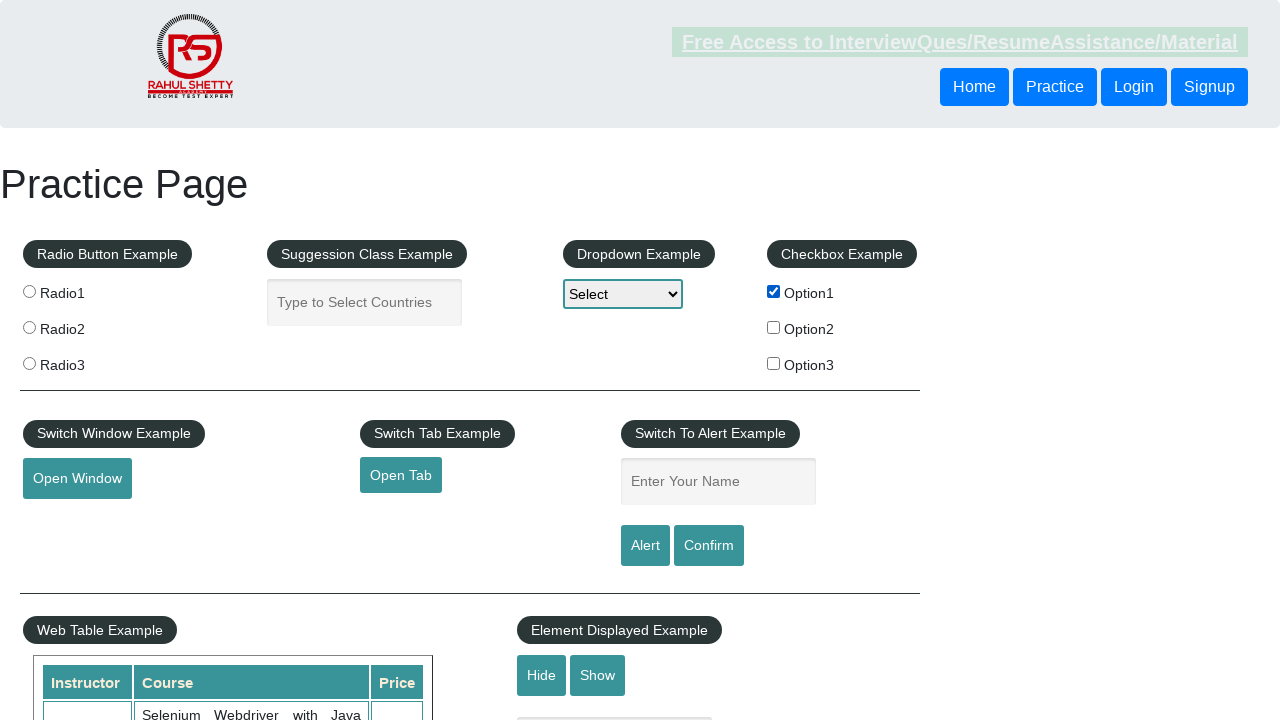

Clicked checkbox #checkBoxOption1 again to deselect it at (774, 291) on #checkBoxOption1
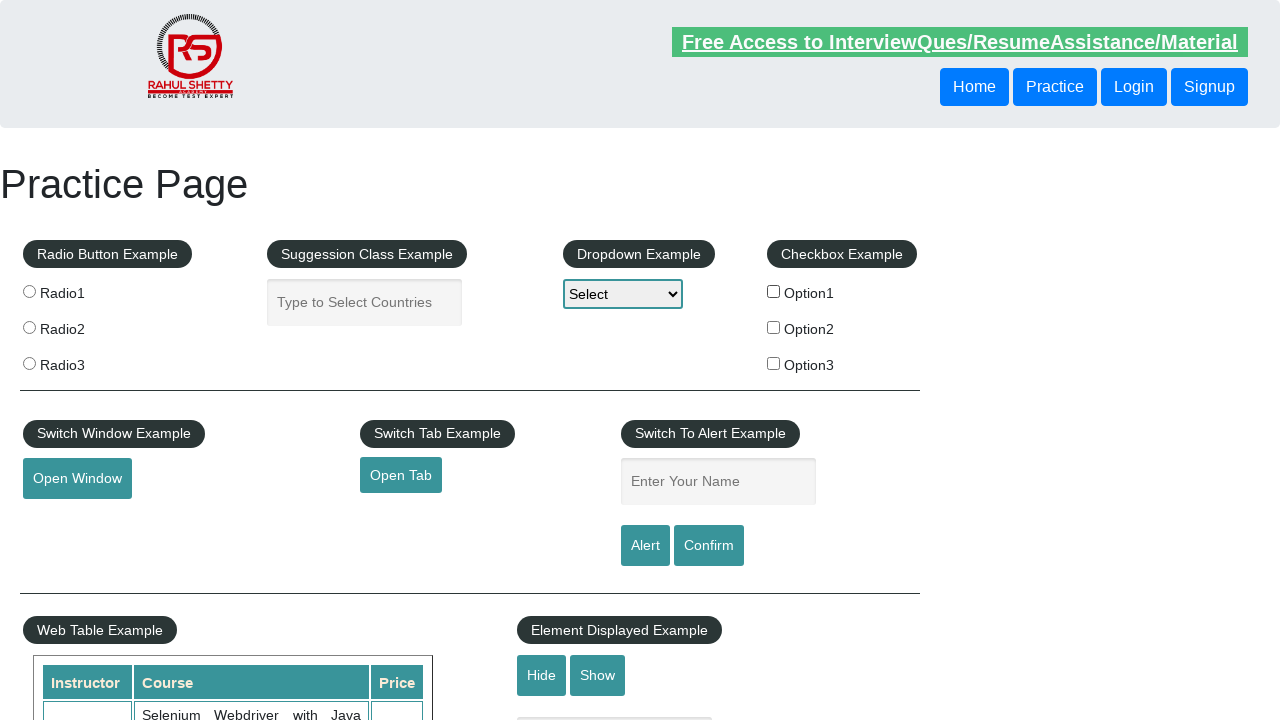

Verified checkbox is deselected: False
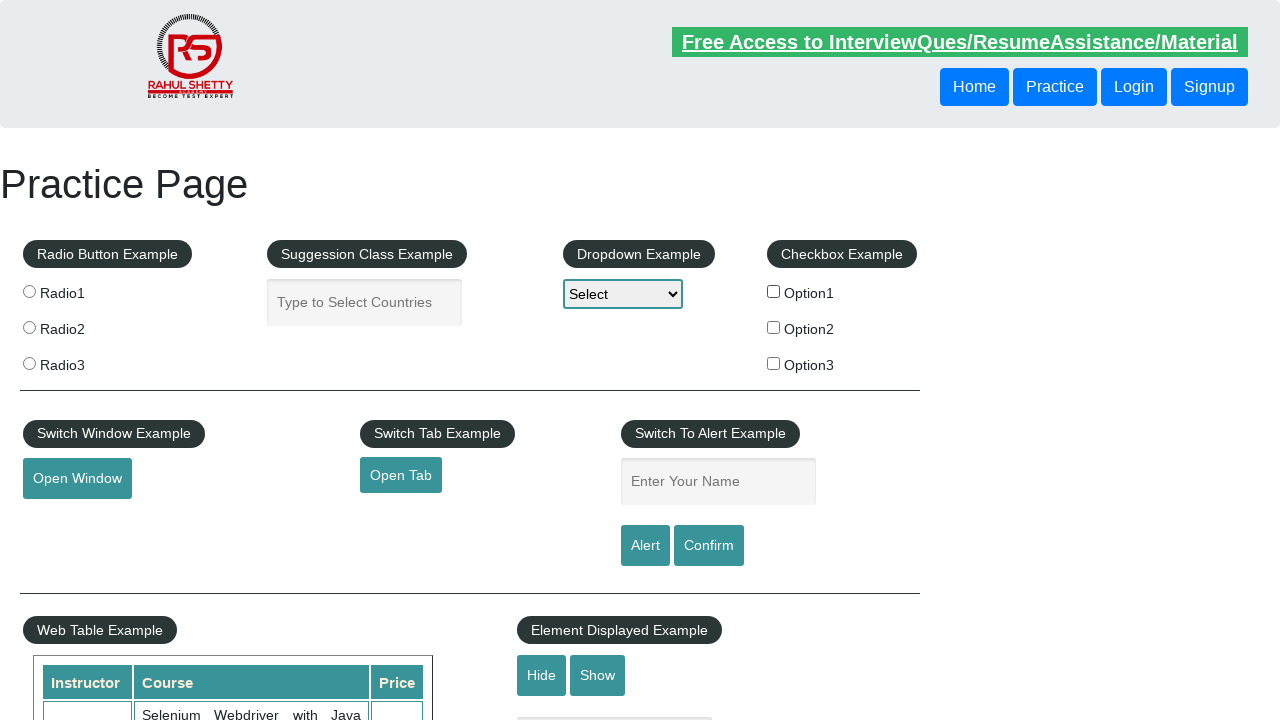

Counted total checkboxes on the page: 3
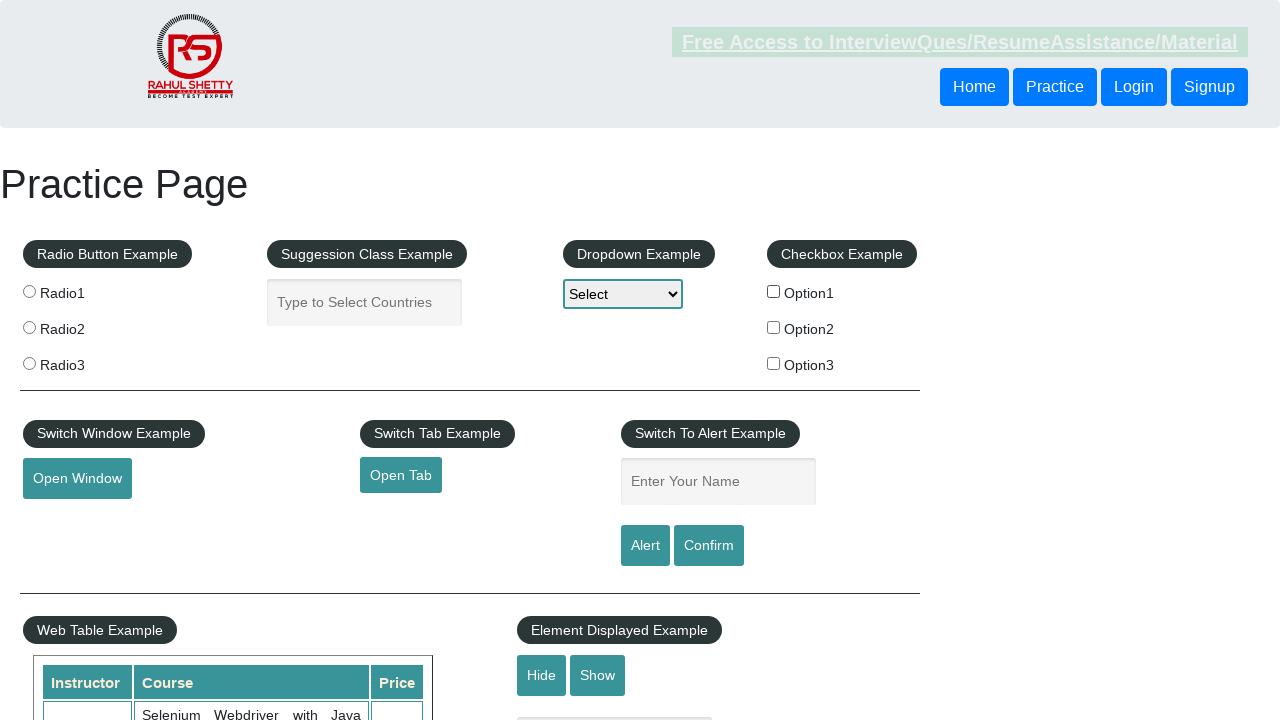

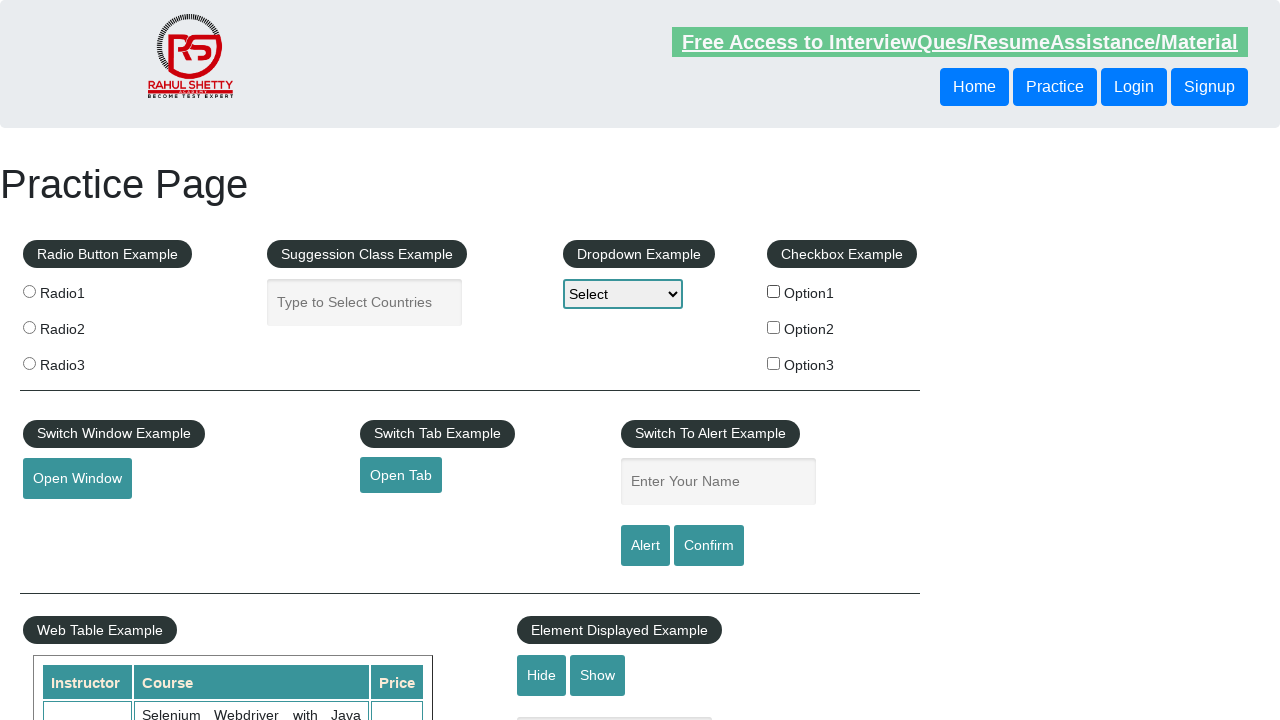